Tests iframe interaction by locating an autocomplete input field within an iframe and filling it with a character to trigger autocomplete suggestions

Starting URL: https://jqueryui.com/autocomplete/

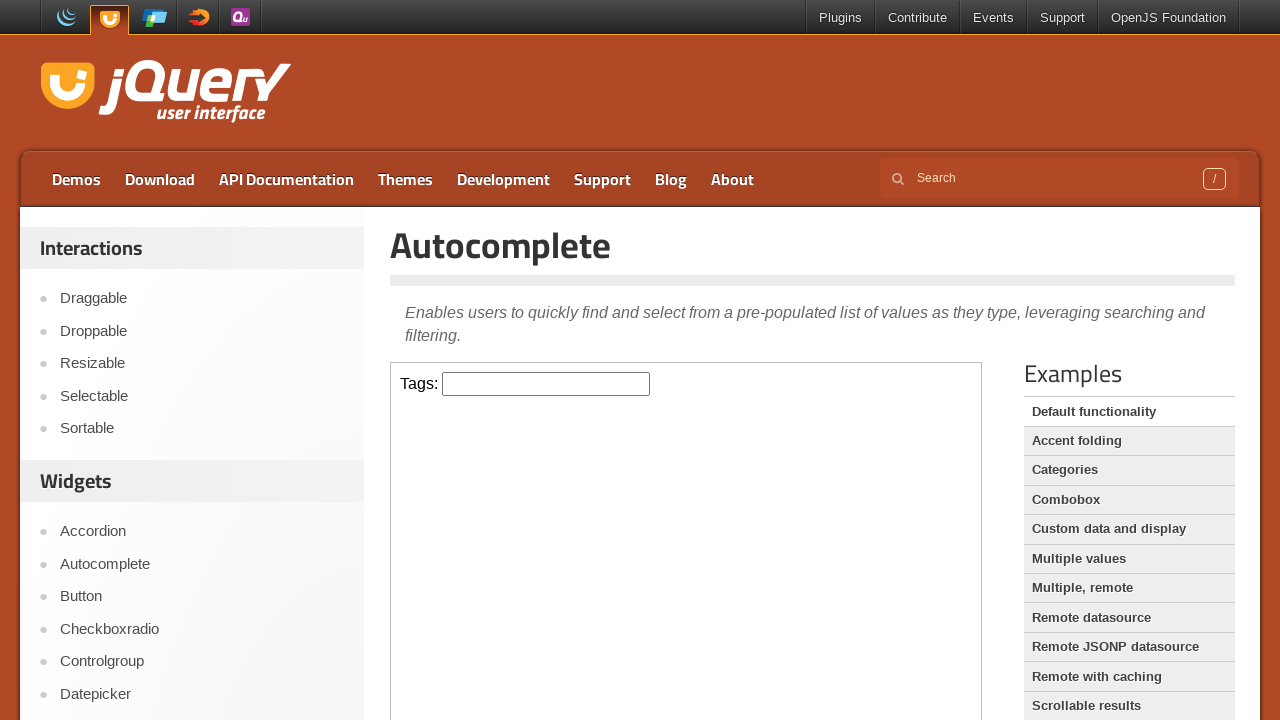

Located autocomplete input field within iframe
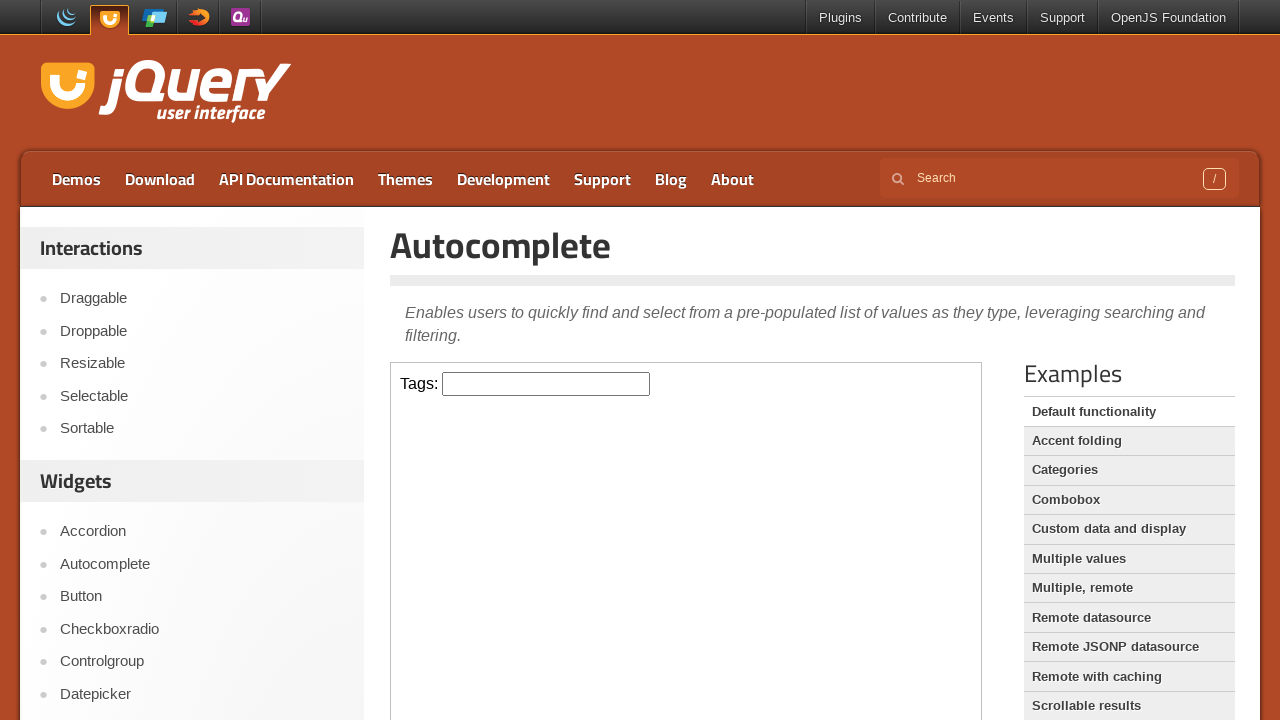

Filled autocomplete input field with character 'E' on iframe.demo-frame >> internal:control=enter-frame >> input.ui-autocomplete-input
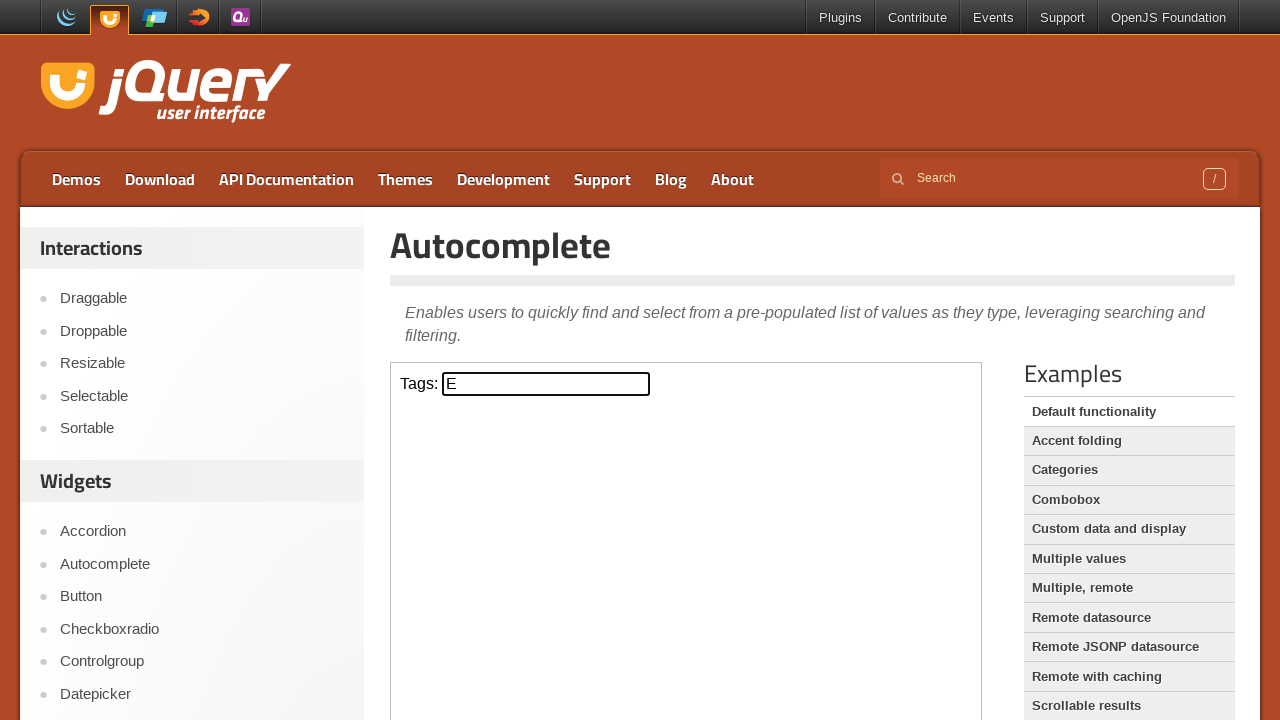

Waited for autocomplete suggestions to appear
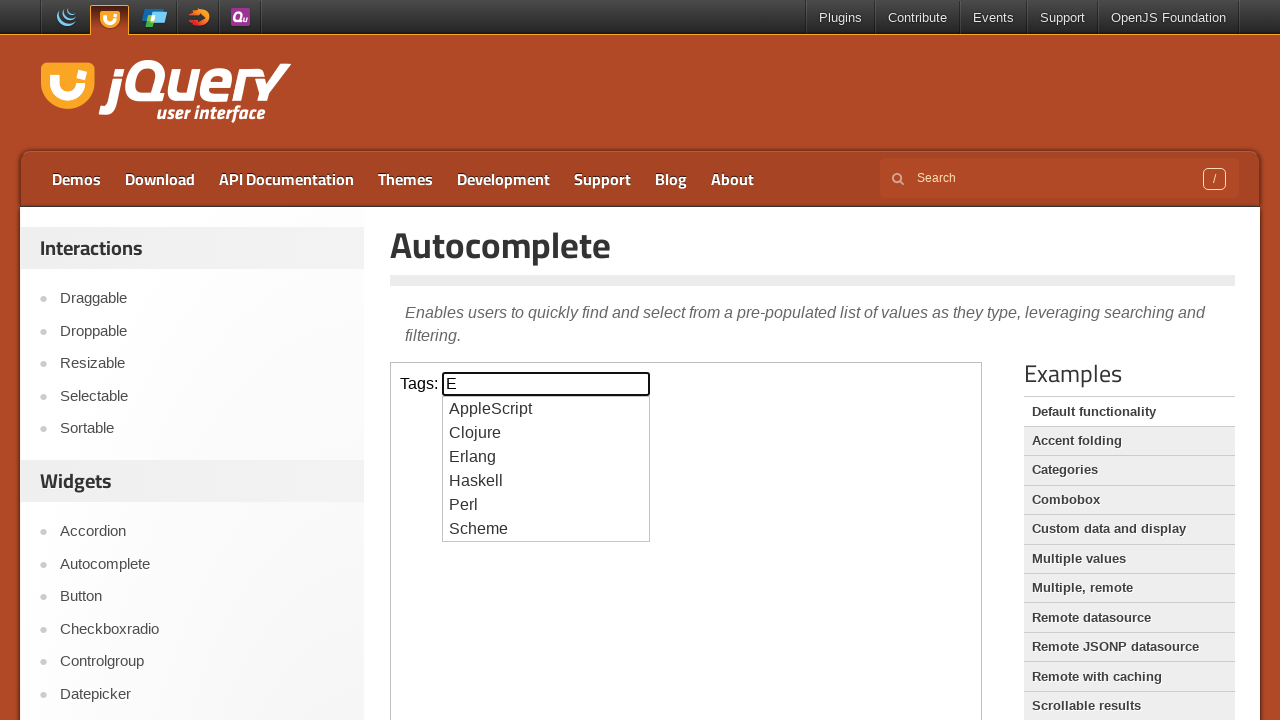

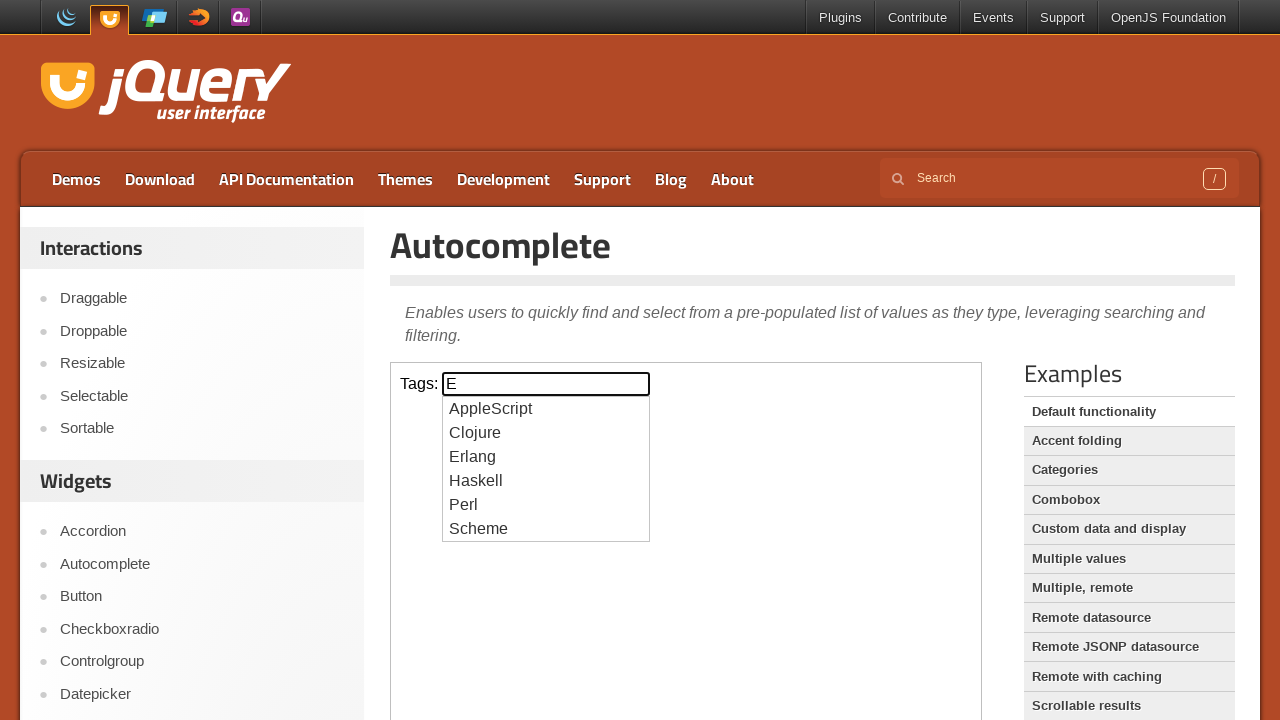